Tests dropdown selection functionality by selecting an option and verifying the selection

Starting URL: http://the-internet.herokuapp.com/dropdown

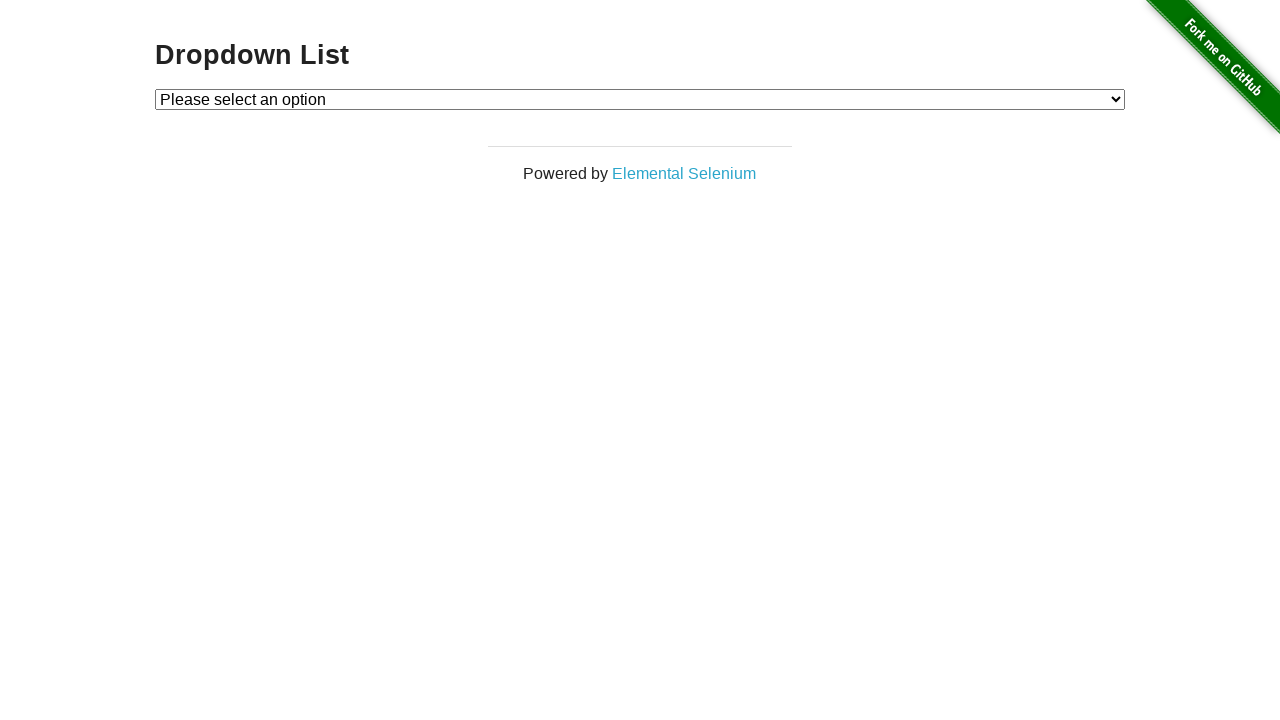

Navigated to Heroku dropdown test page
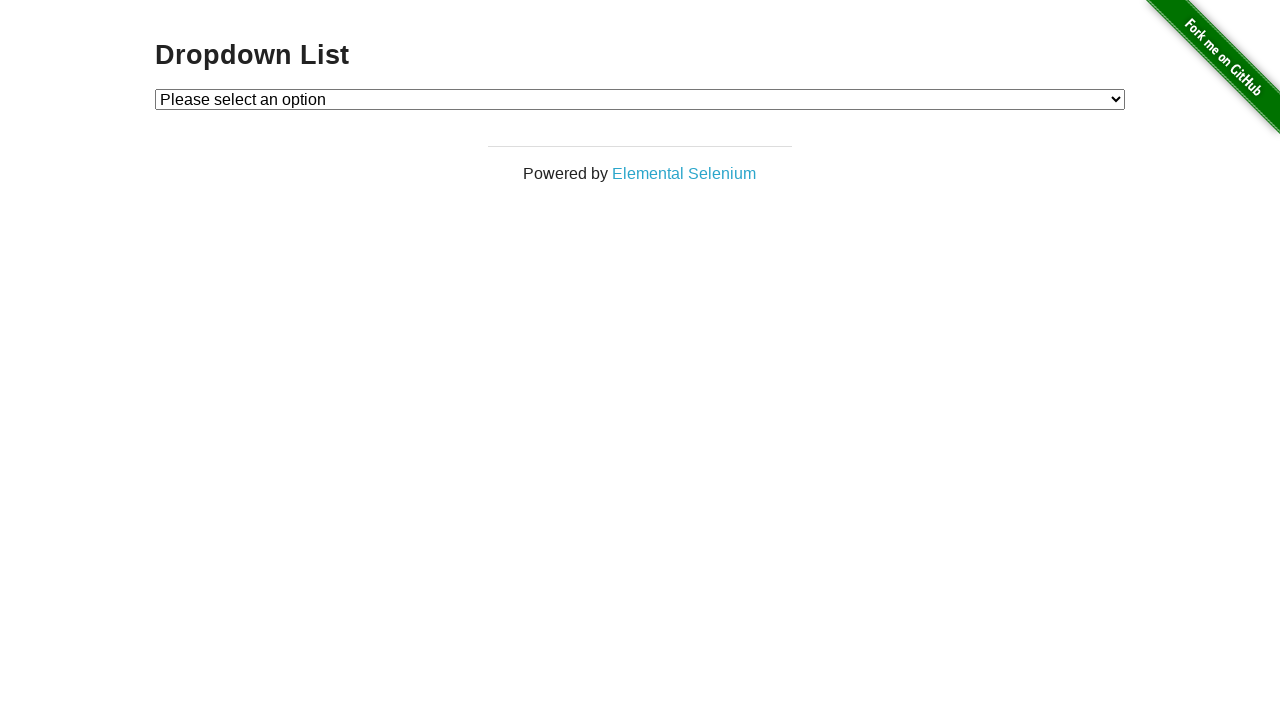

Selected 'Option 2' from dropdown on #dropdown
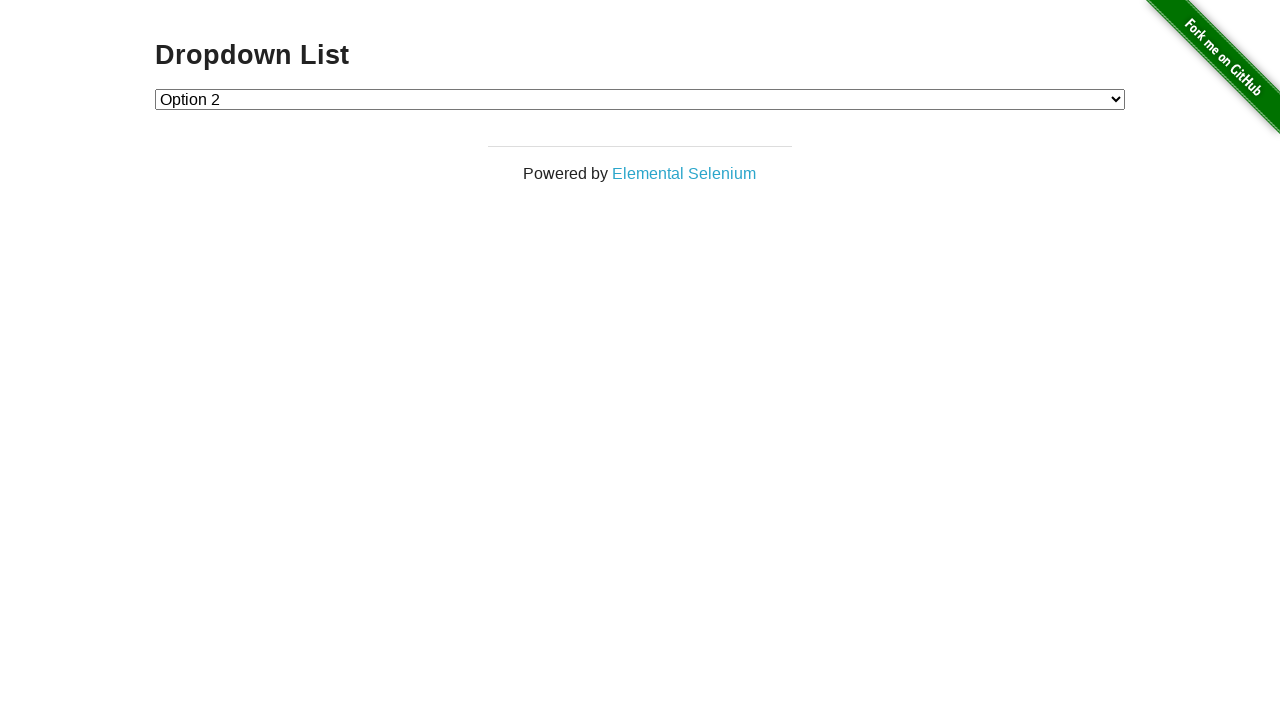

Retrieved selected dropdown value
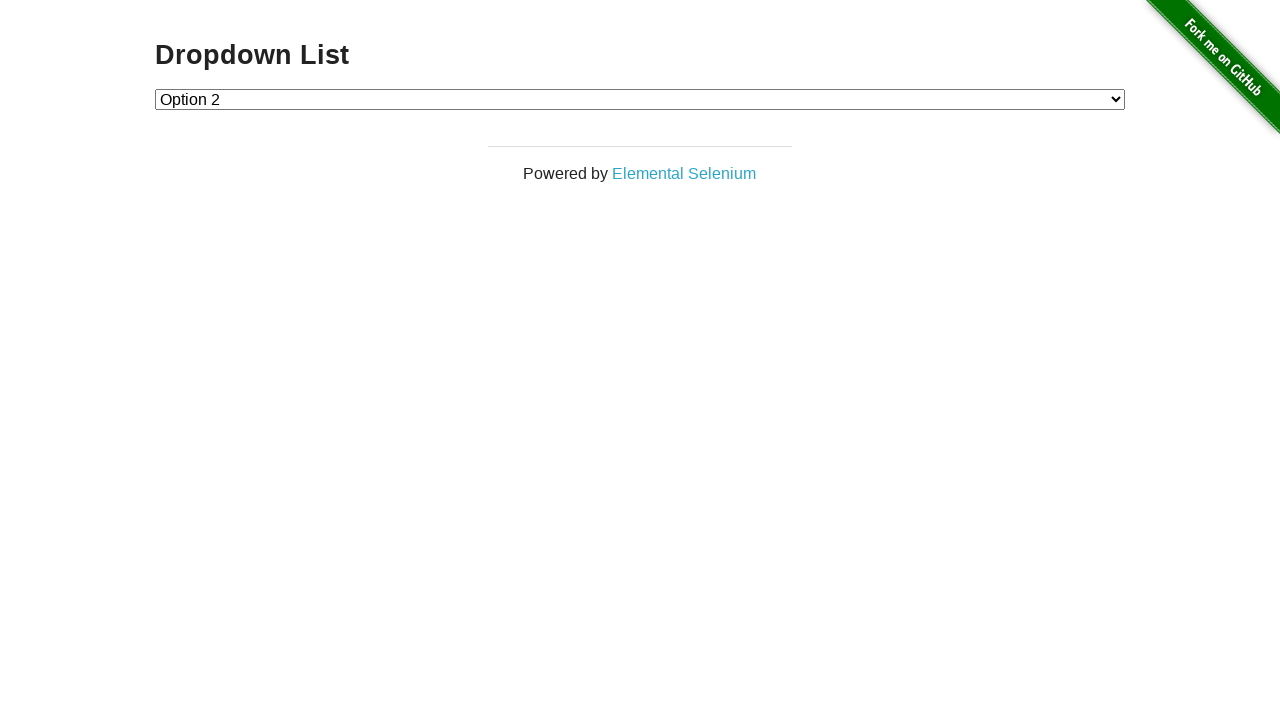

Verified dropdown selection equals '2'
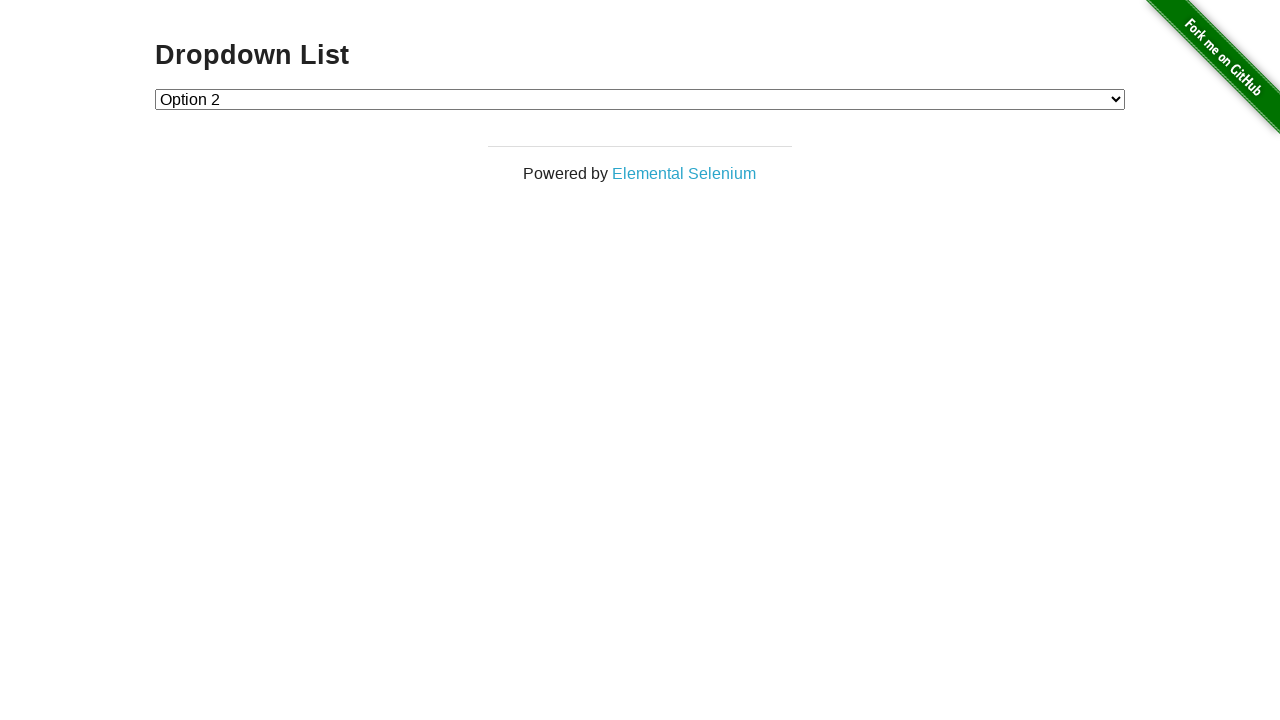

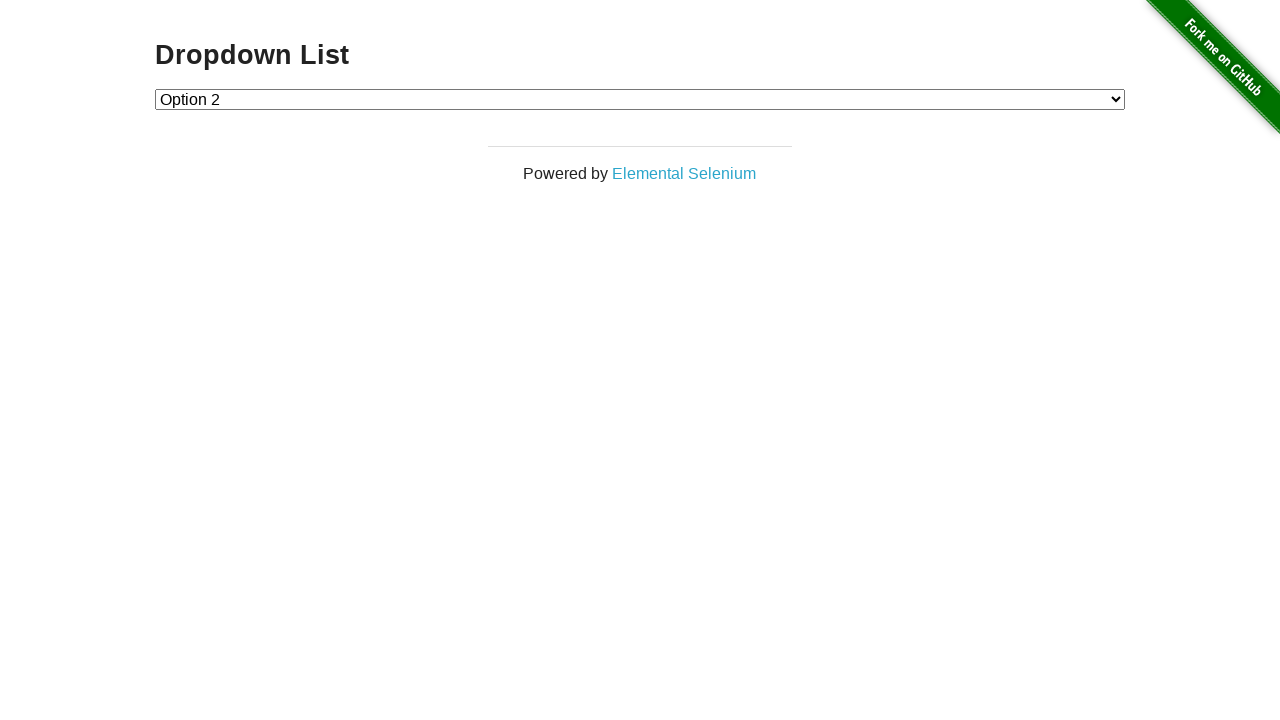